Tests navigating between filter views (Active, Completed, All) and returning to display all items.

Starting URL: https://demo.playwright.dev/todomvc

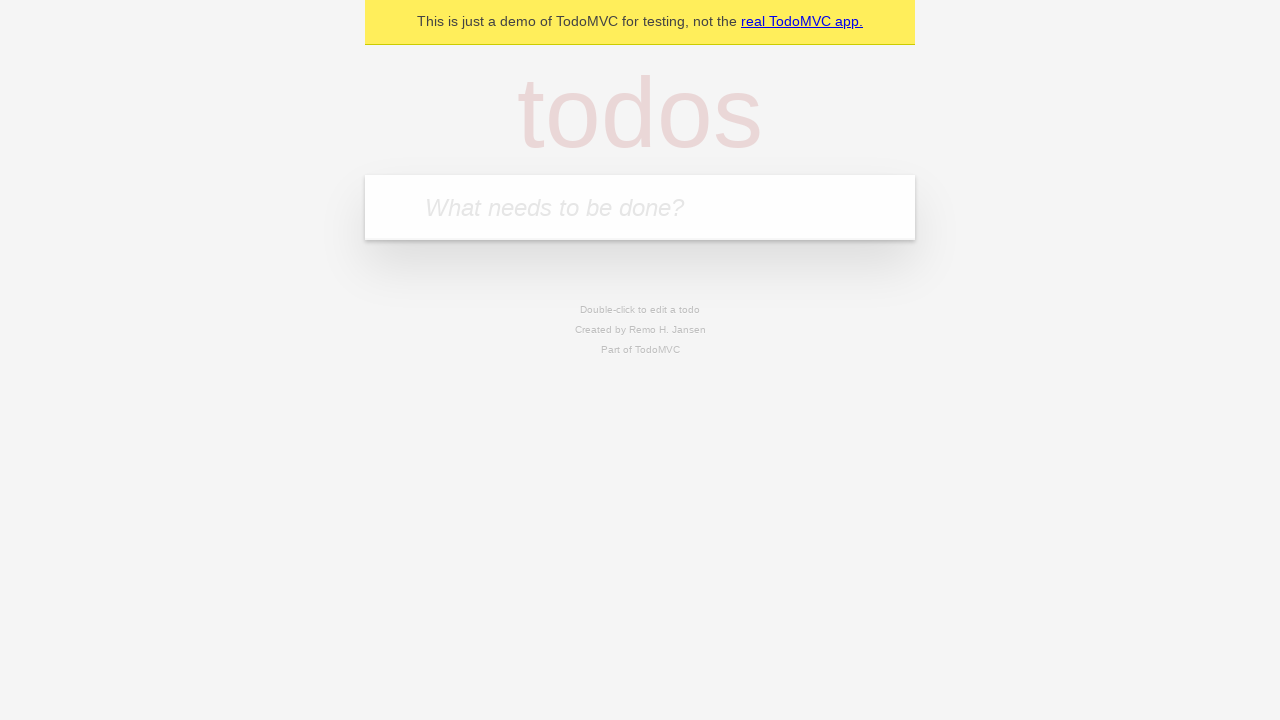

Filled input field with 'buy some cheese' on internal:attr=[placeholder="What needs to be done?"i]
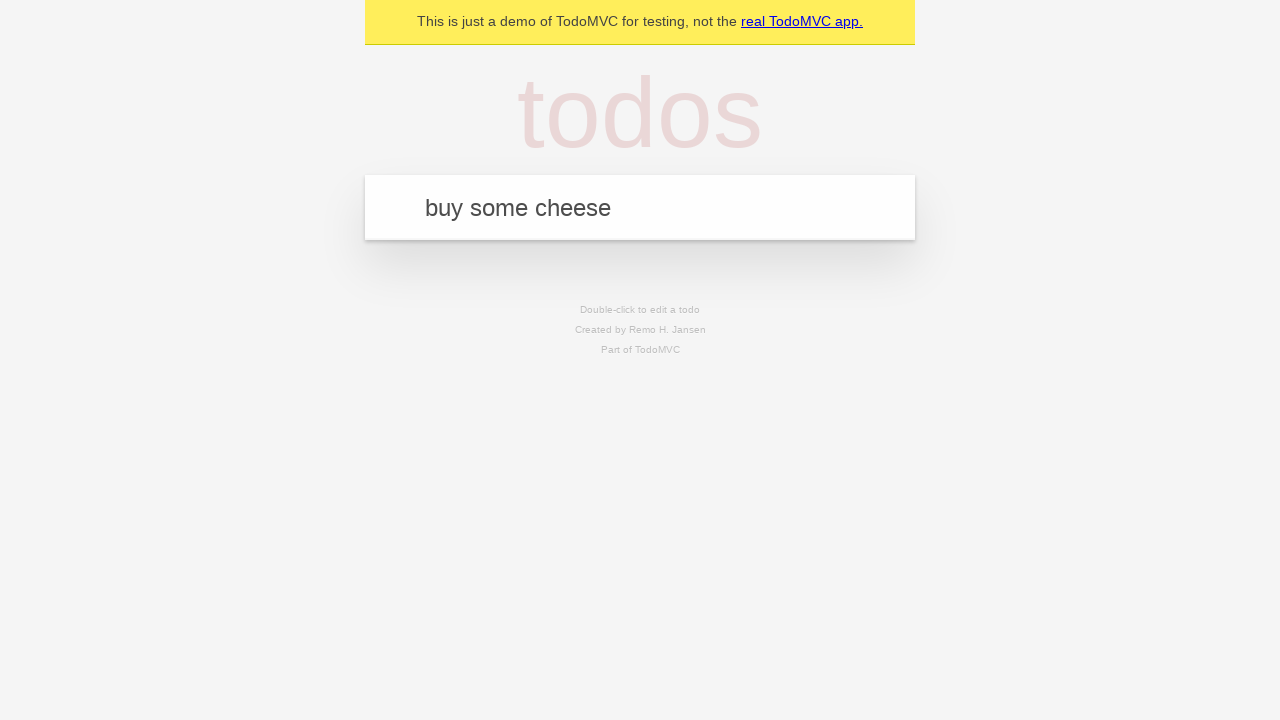

Pressed Enter to add first todo item on internal:attr=[placeholder="What needs to be done?"i]
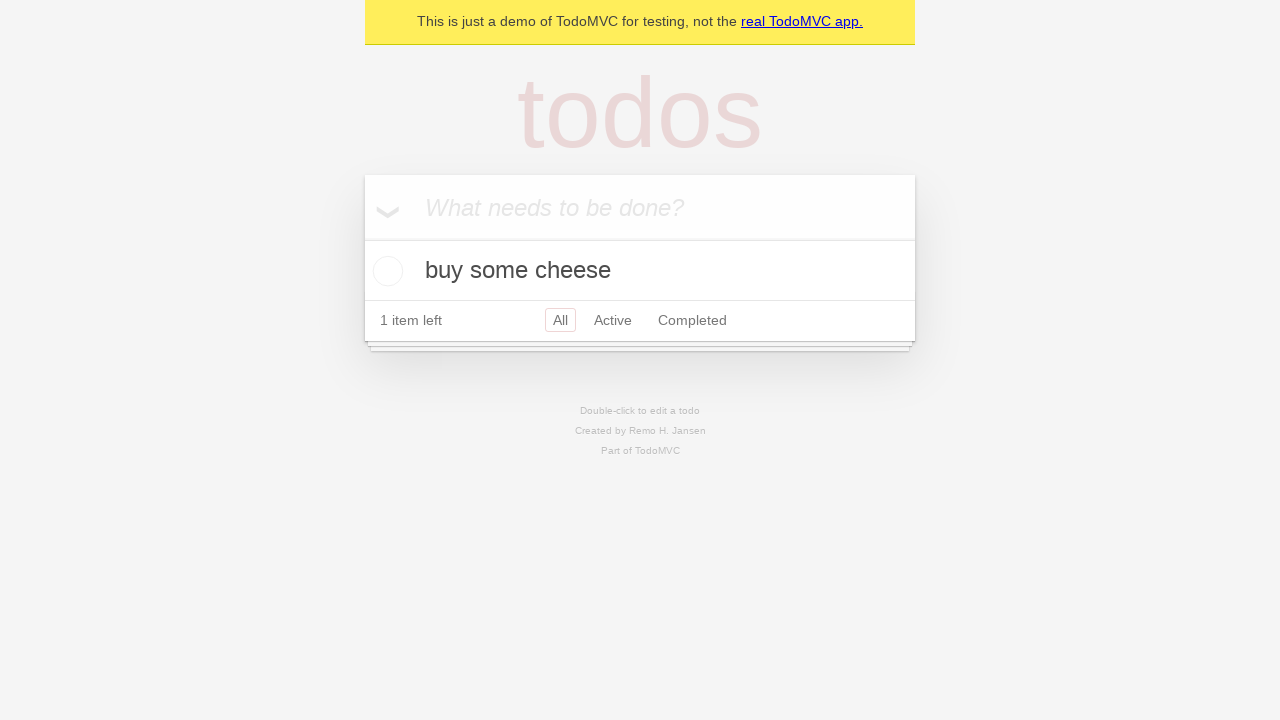

Filled input field with 'feed the cat' on internal:attr=[placeholder="What needs to be done?"i]
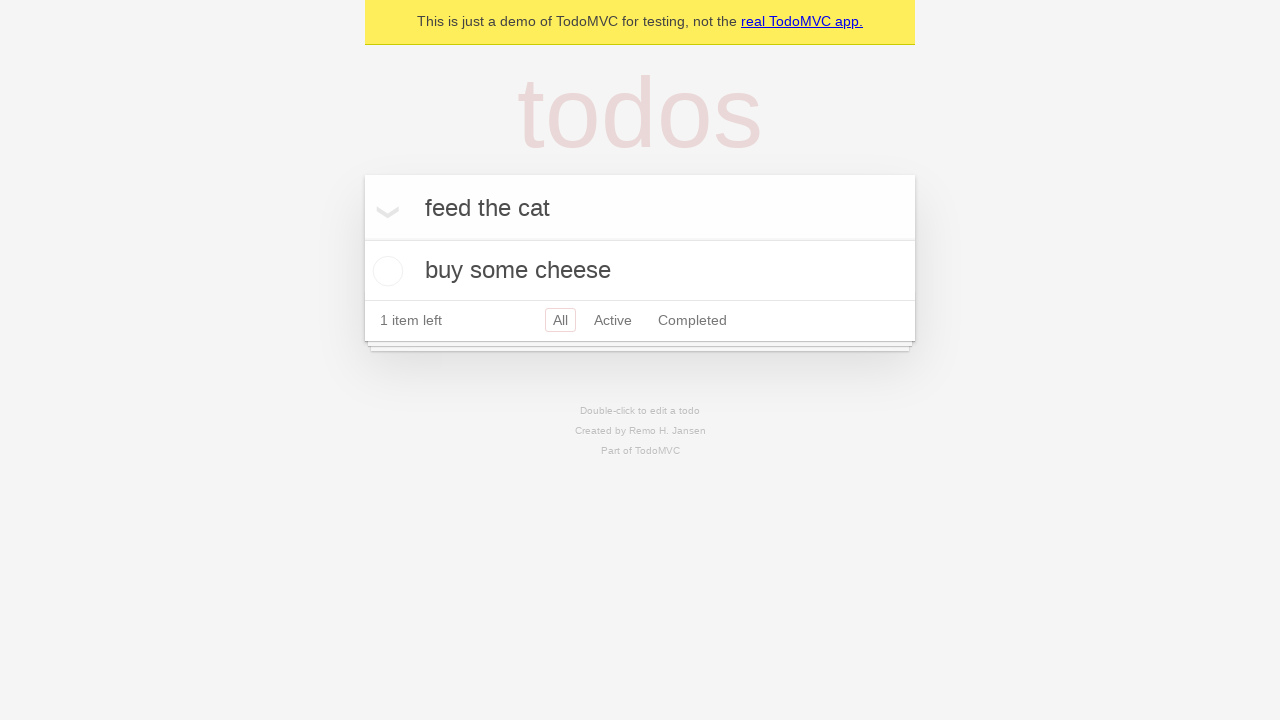

Pressed Enter to add second todo item on internal:attr=[placeholder="What needs to be done?"i]
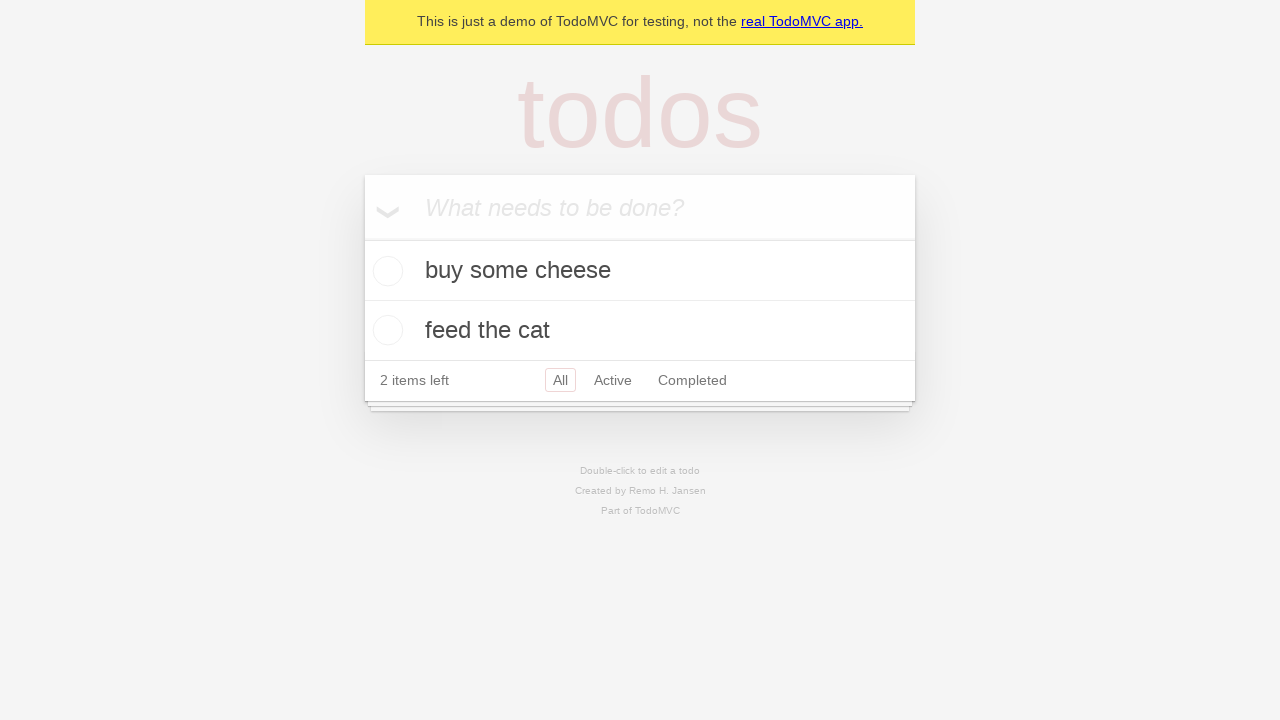

Filled input field with 'book a doctors appointment' on internal:attr=[placeholder="What needs to be done?"i]
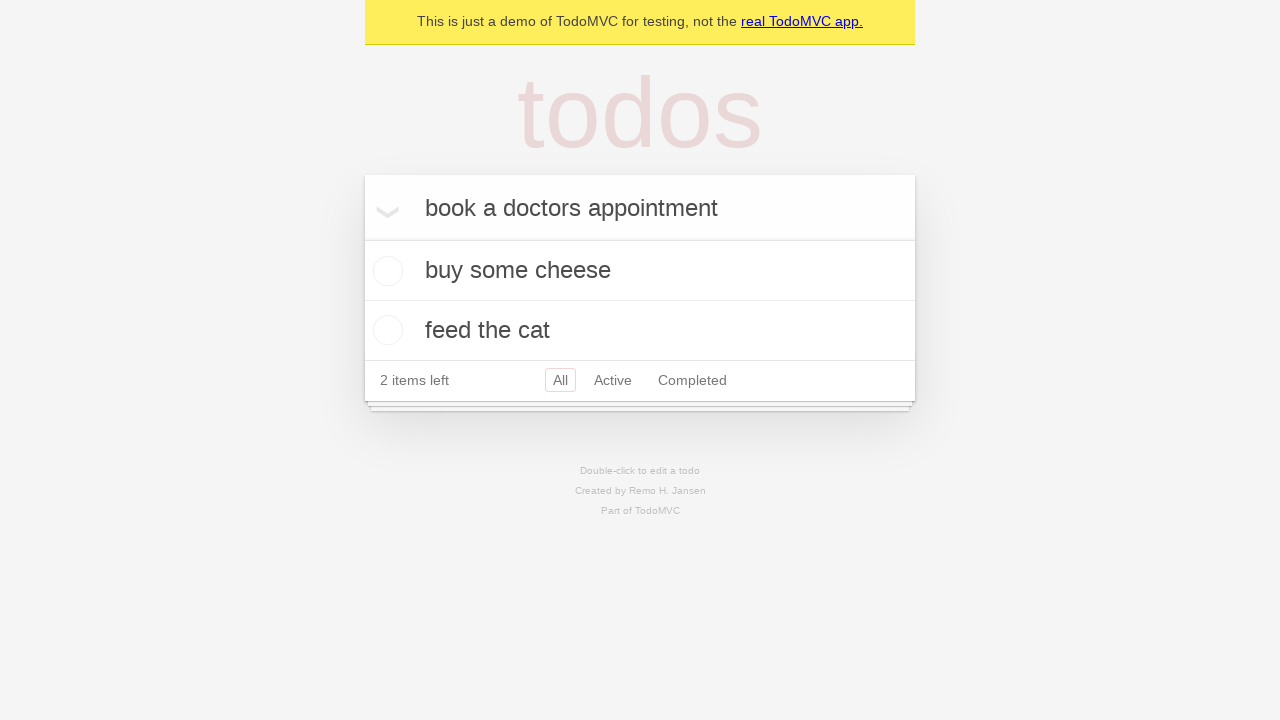

Pressed Enter to add third todo item on internal:attr=[placeholder="What needs to be done?"i]
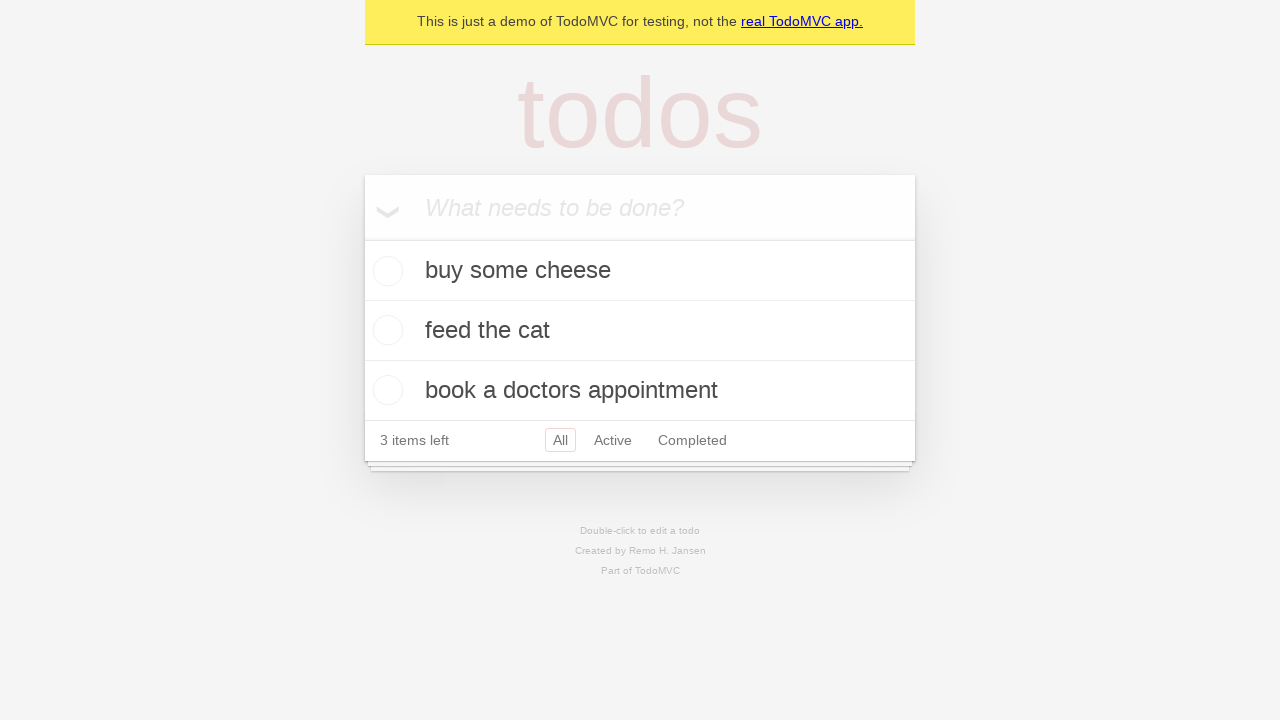

Checked second todo item as completed at (385, 330) on .todo-list li .toggle >> nth=1
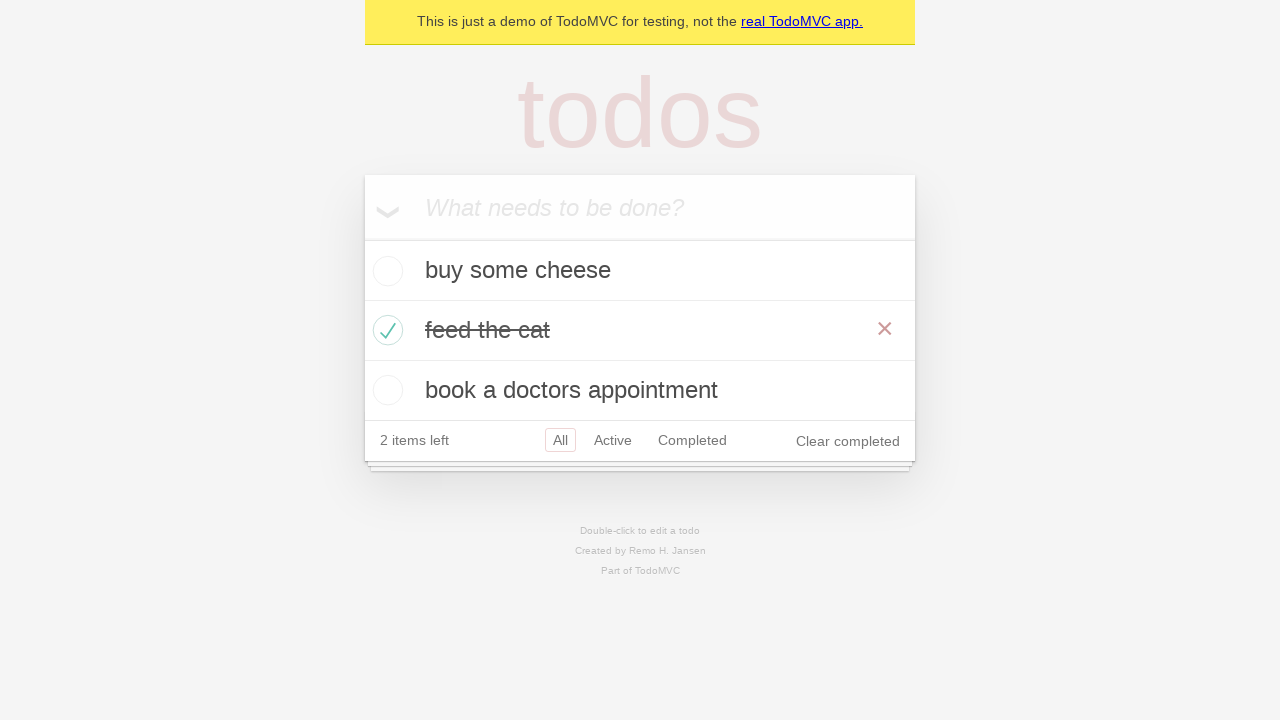

Clicked Active filter link to display only active items at (613, 440) on internal:role=link[name="Active"i]
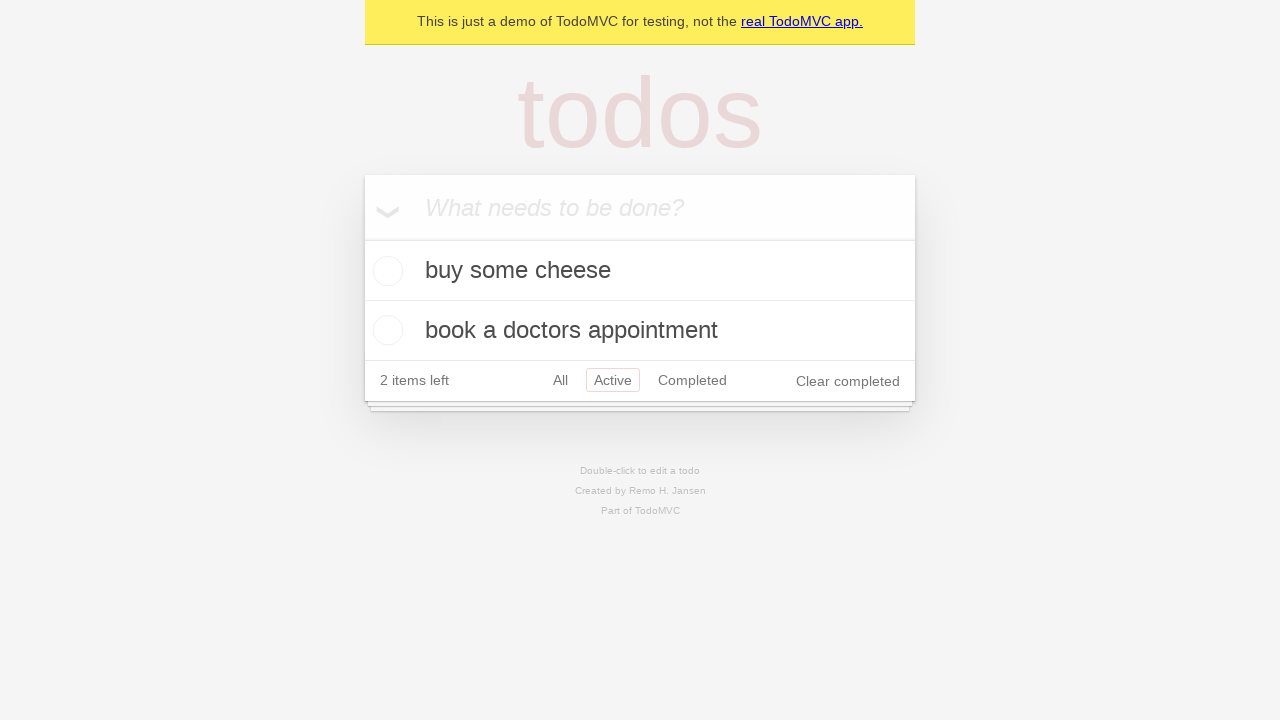

Clicked Completed filter link to display only completed items at (692, 380) on internal:role=link[name="Completed"i]
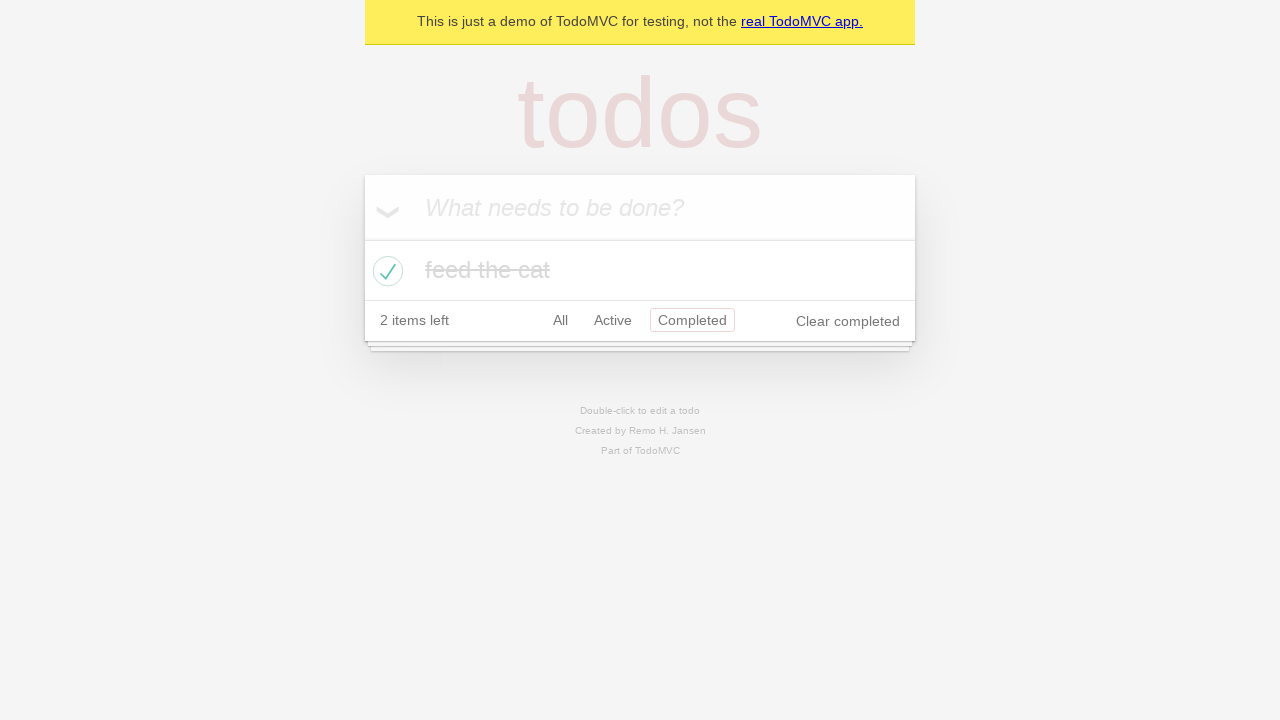

Clicked All filter link to display all items at (560, 320) on internal:role=link[name="All"i]
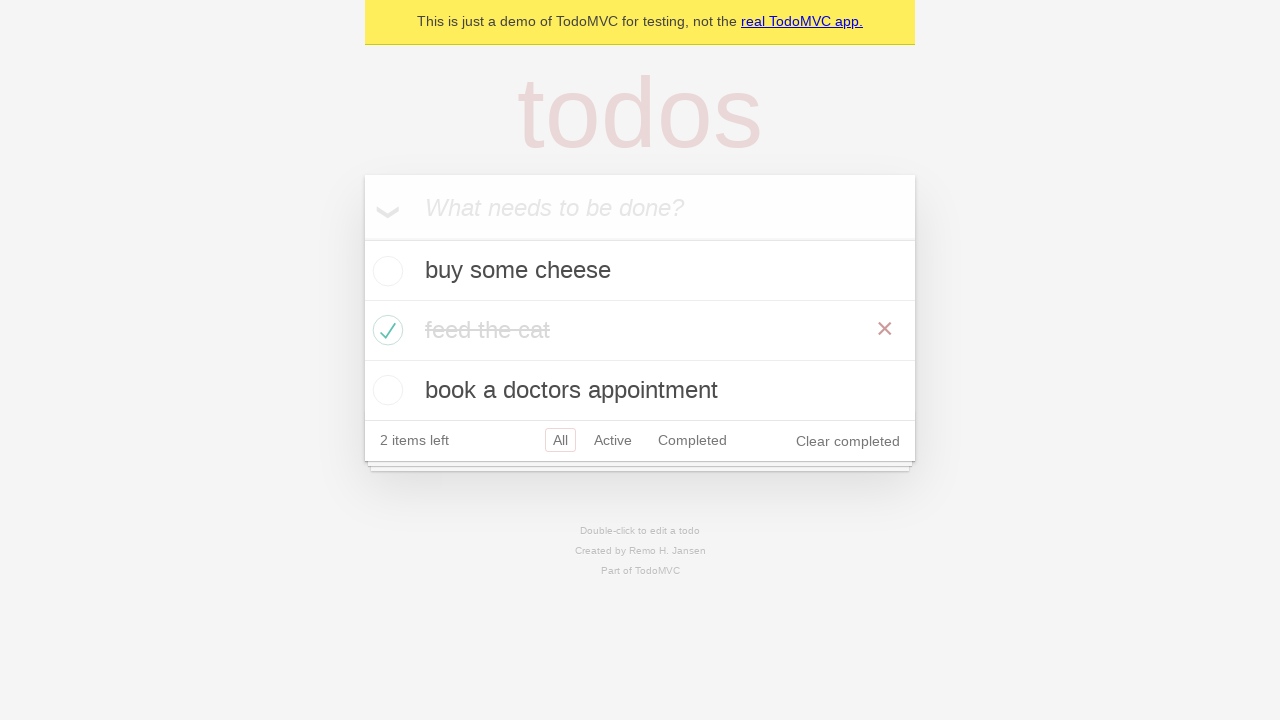

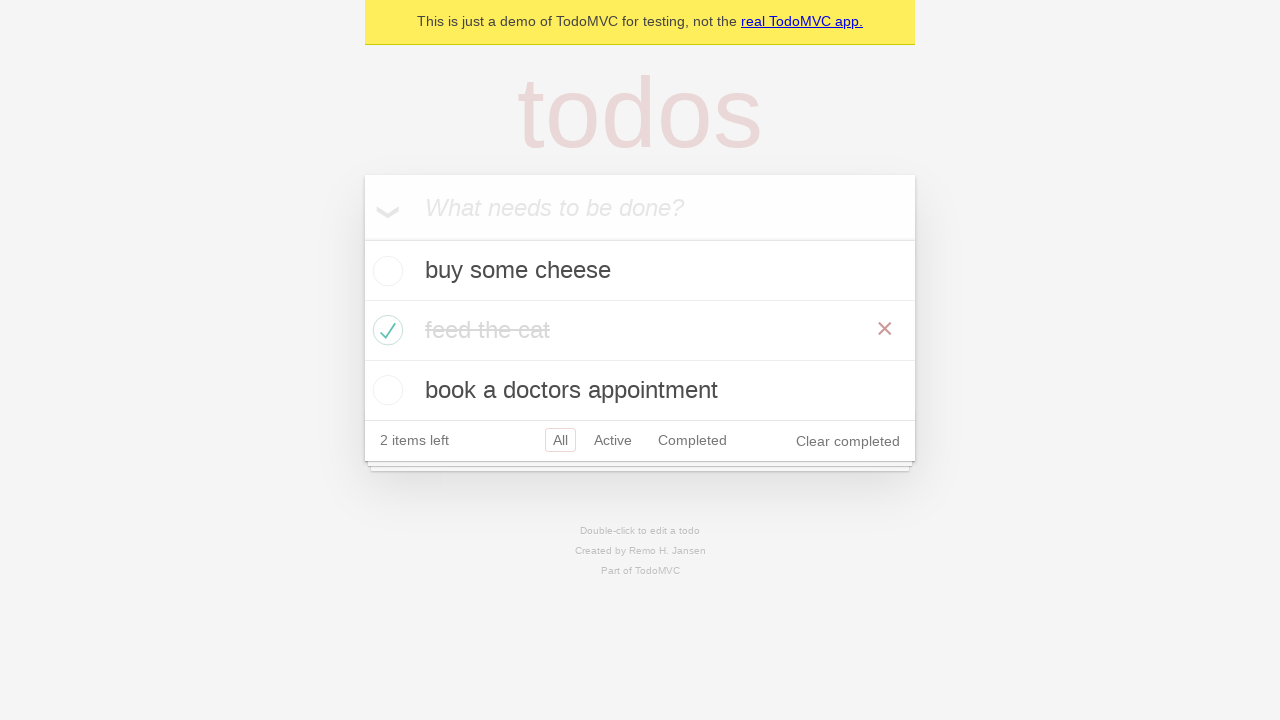